Navigates to Sauce Labs demo request page and sets a dropdown value using JavaScript execution

Starting URL: https://saucelabs.com/request-demo

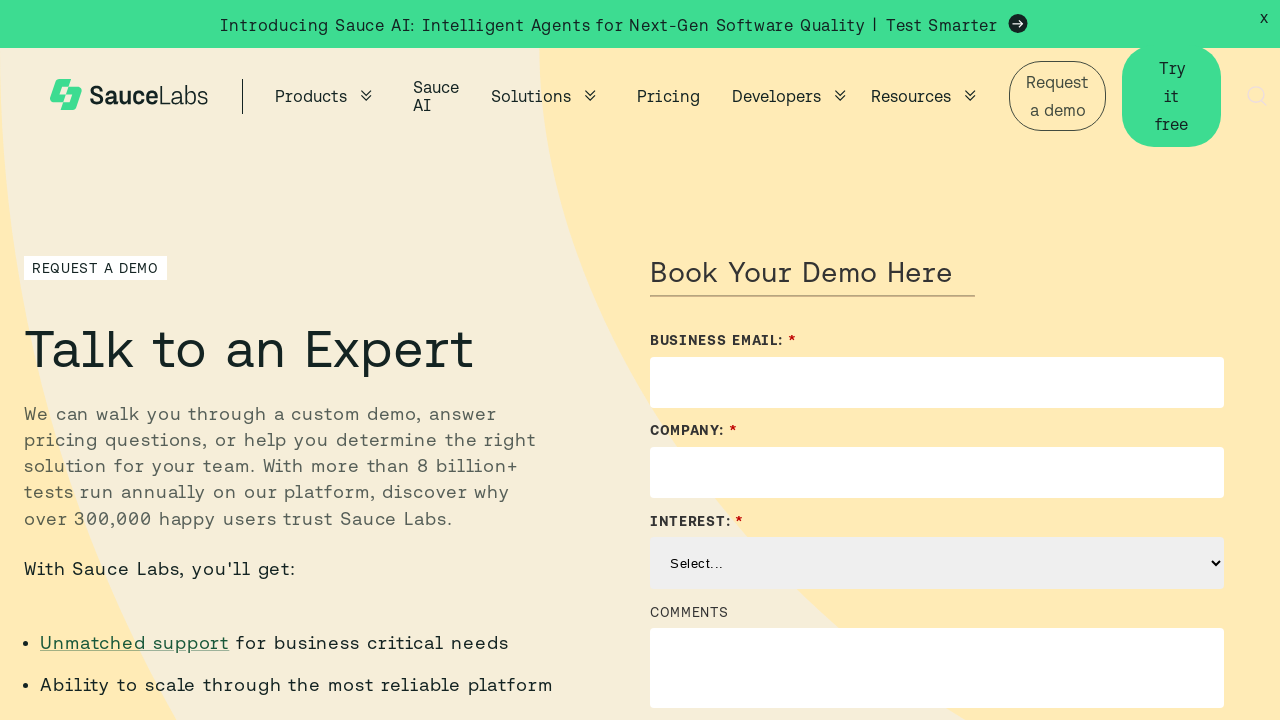

Located Solution Interest dropdown element
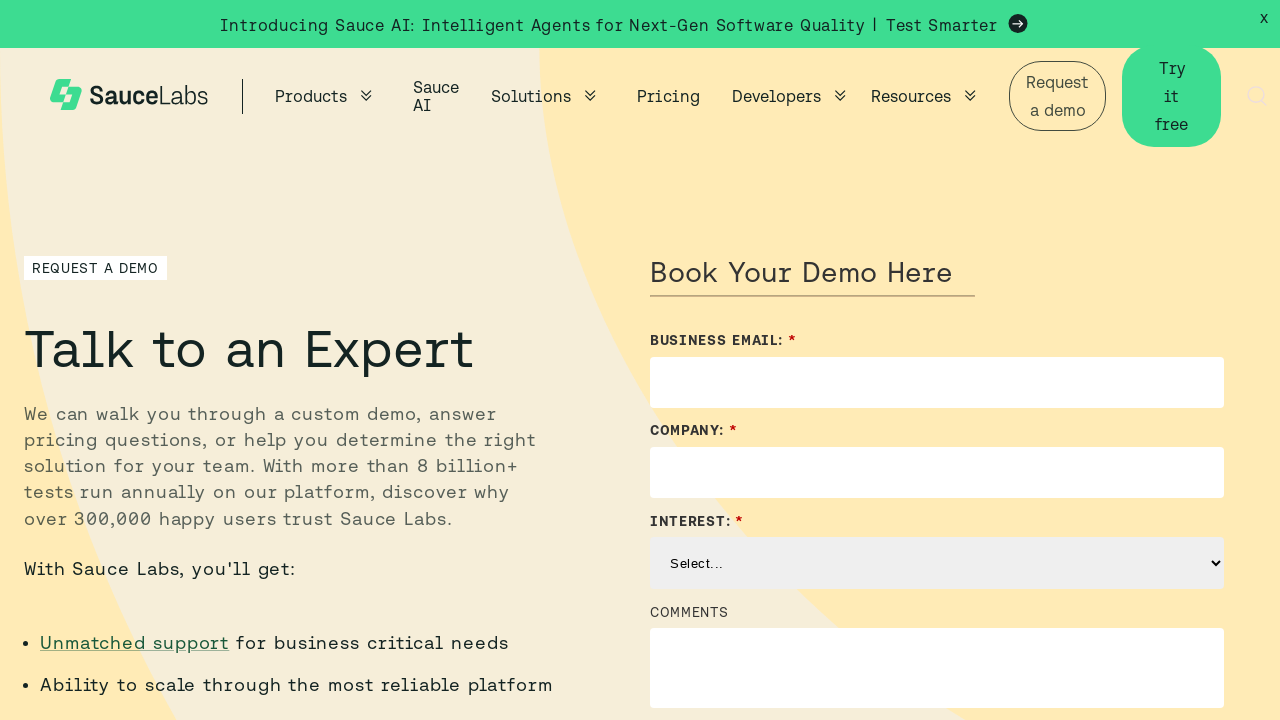

Set dropdown value to 'Visual Testing' using JavaScript execution
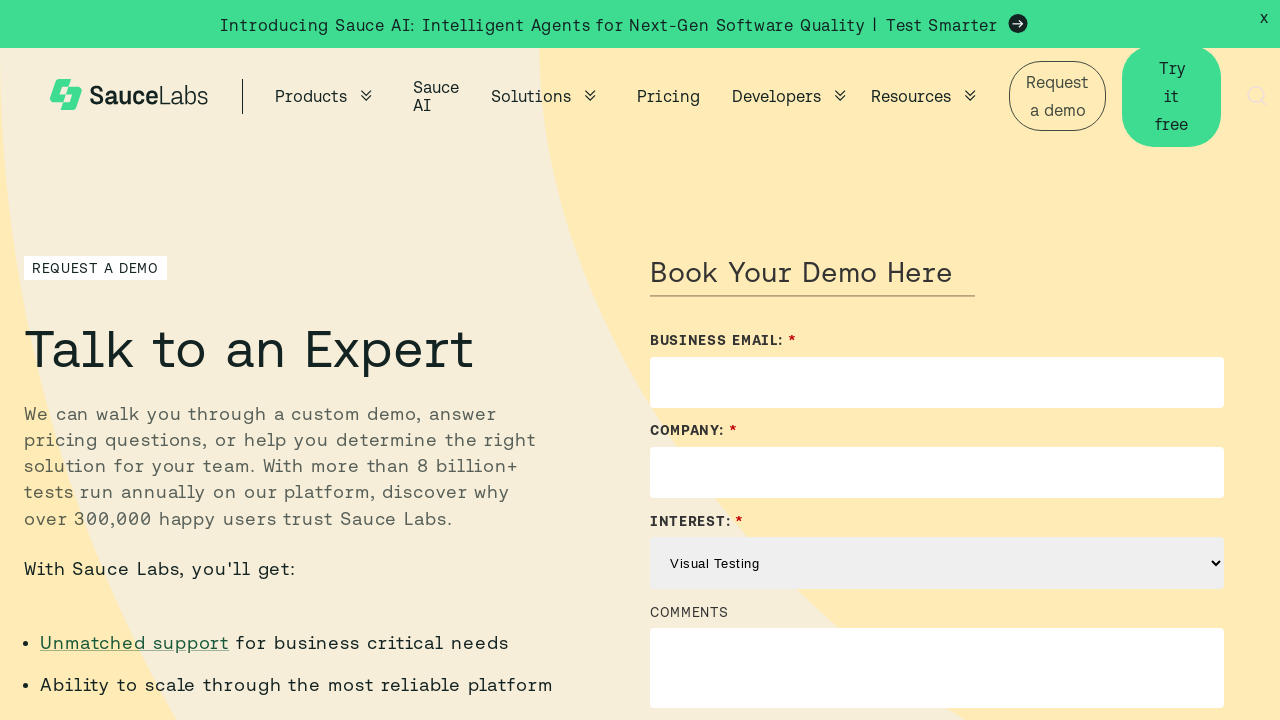

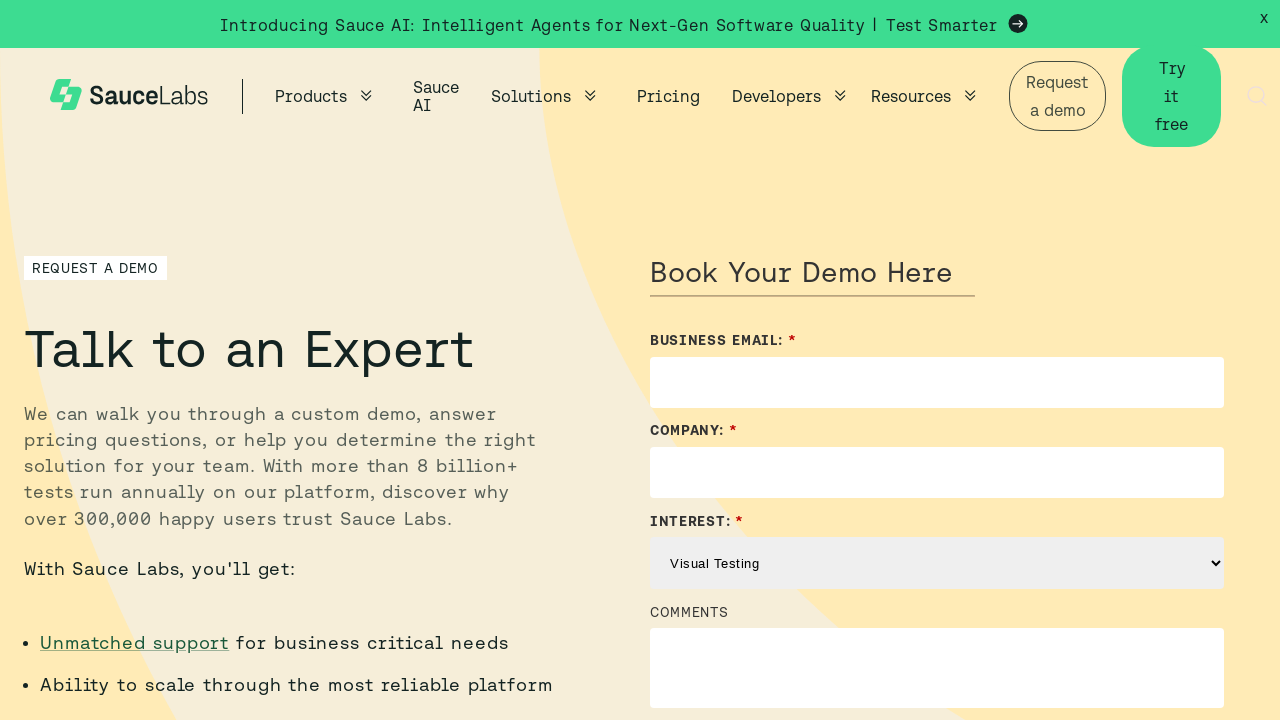